Tests file upload functionality by uploading a file and verifying the success message and uploaded filename are displayed correctly

Starting URL: https://the-internet.herokuapp.com/upload

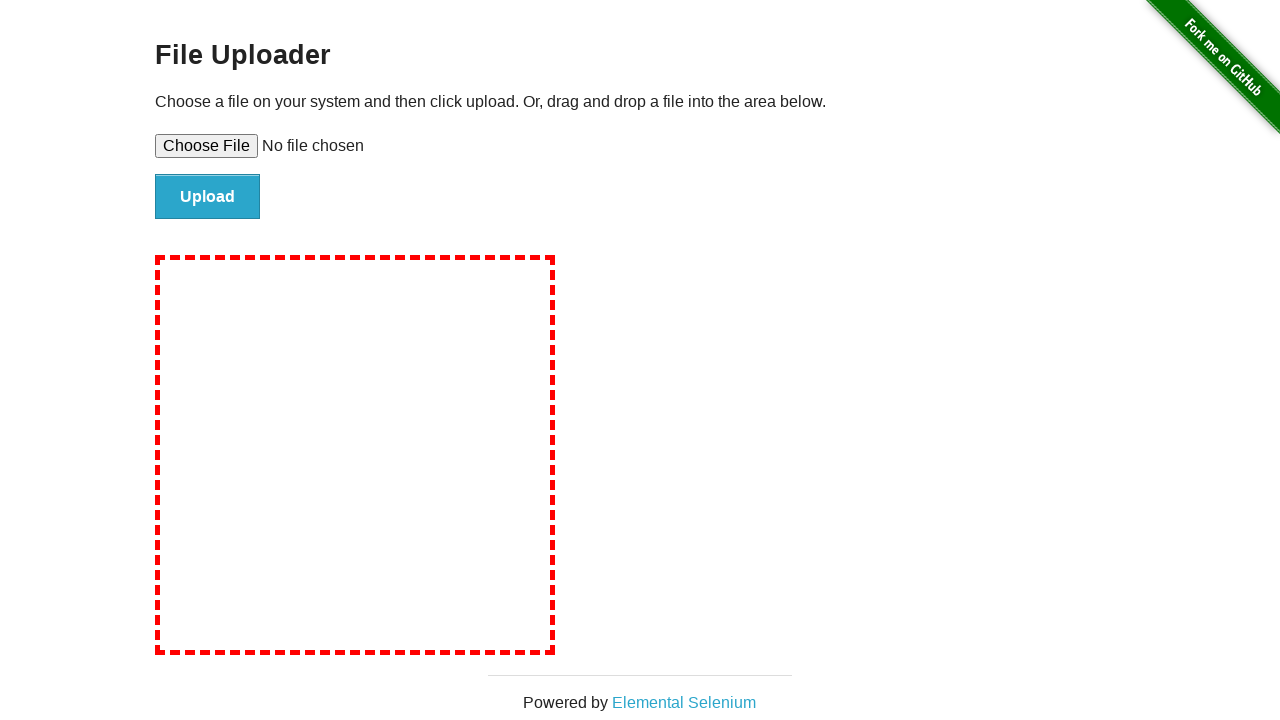

Created temporary test file for upload
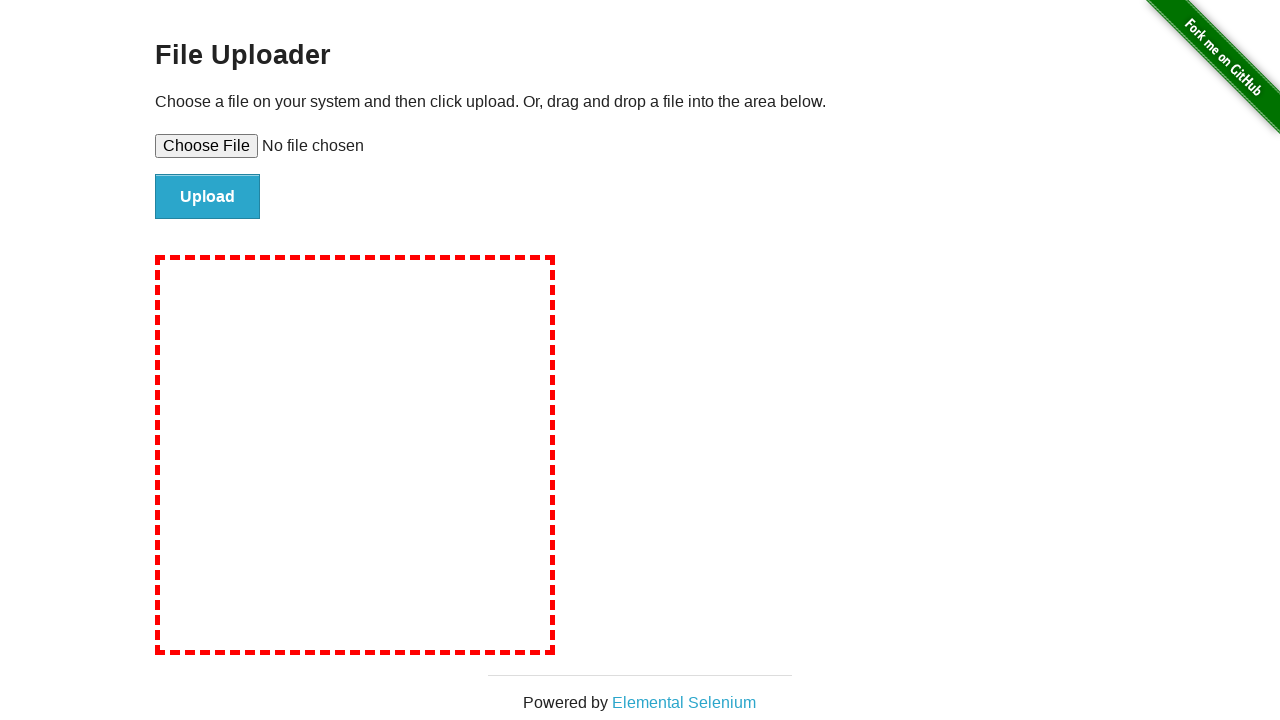

Set file input with test file
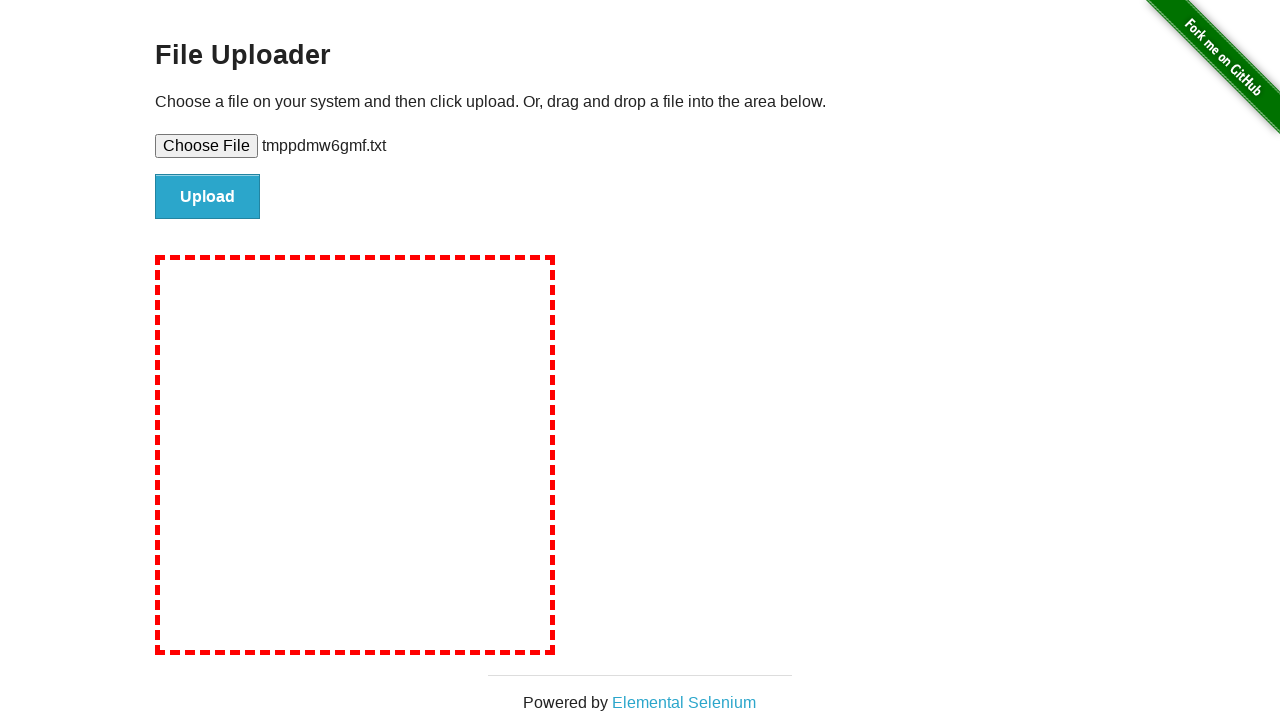

Clicked upload button at (208, 197) on #file-submit
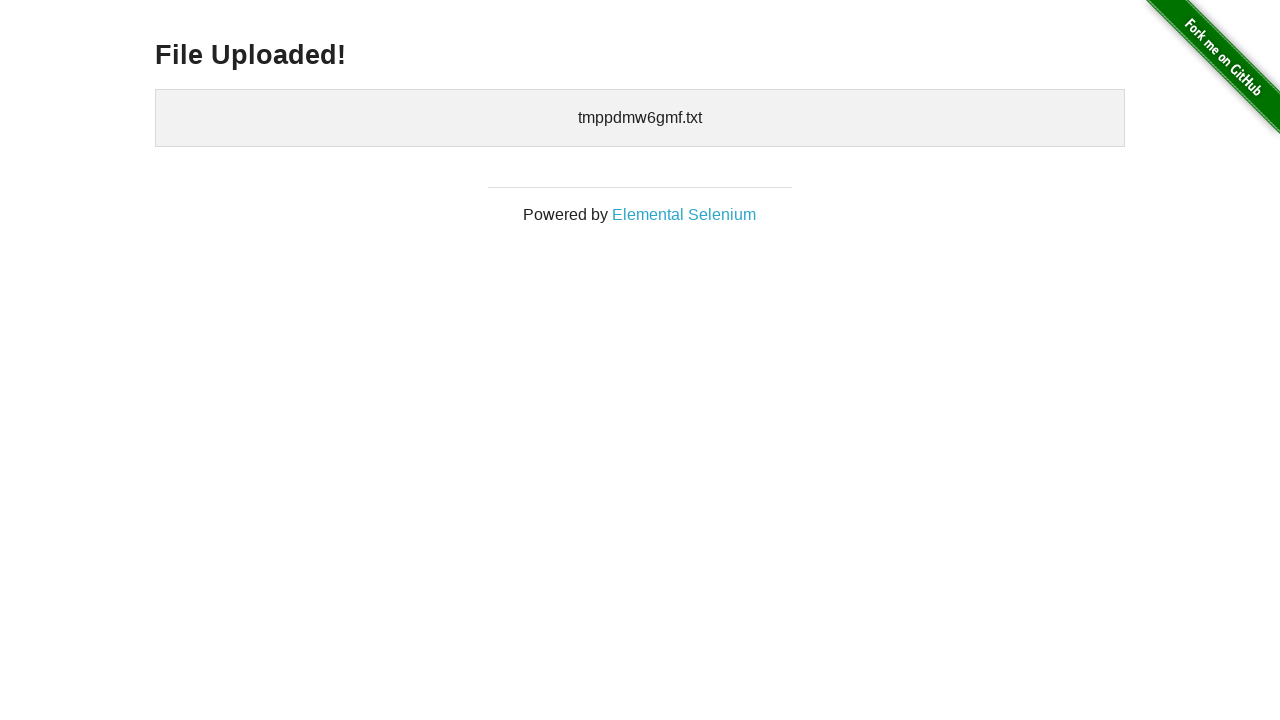

Success message heading appeared
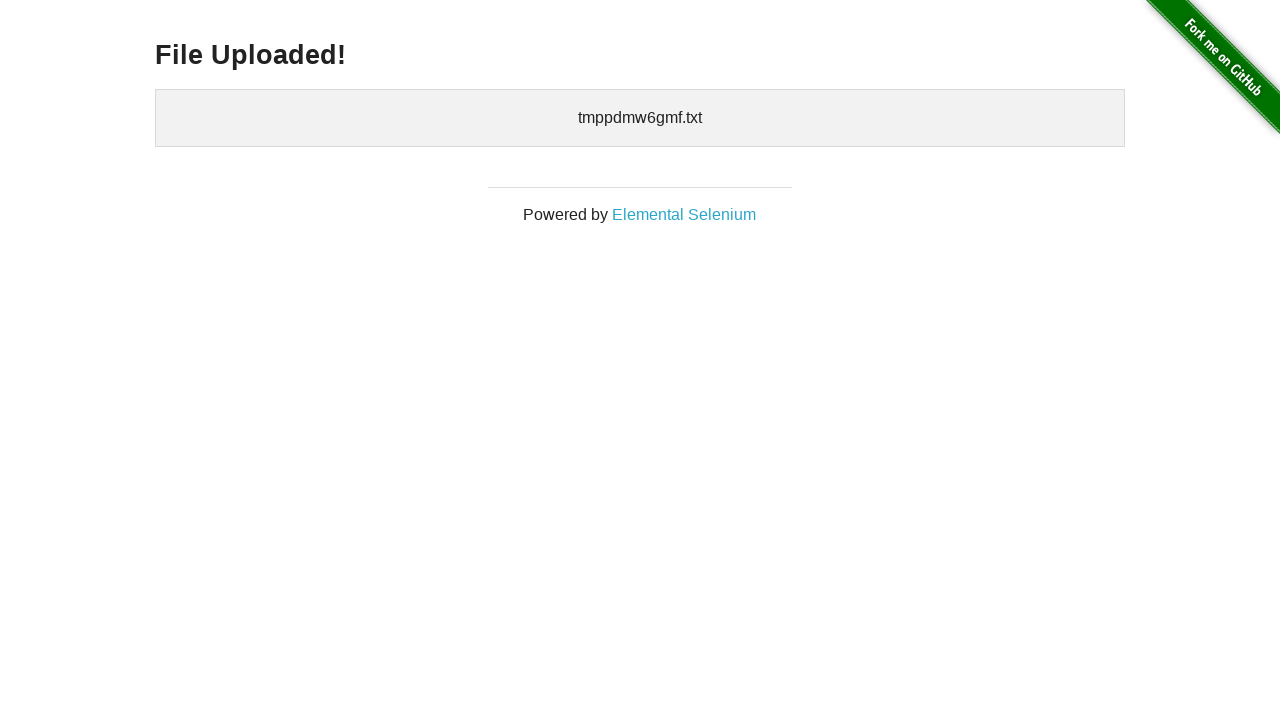

Verified success message displays 'File Uploaded!'
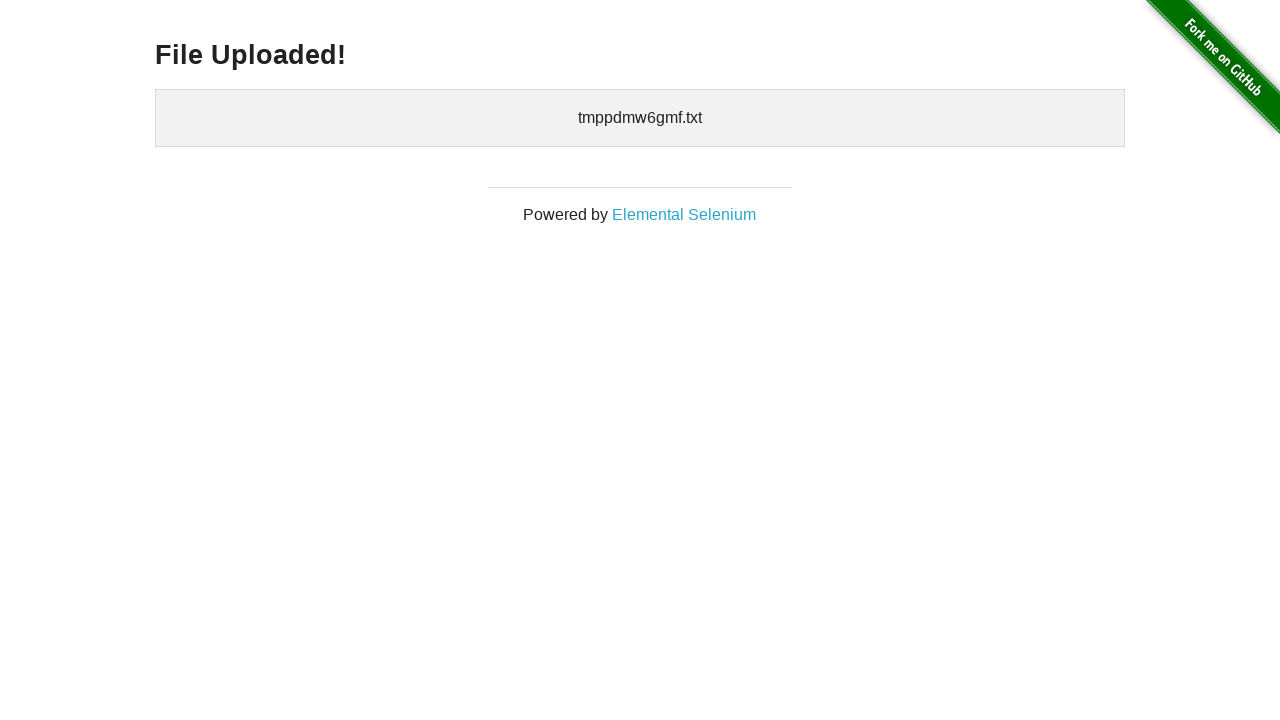

Verified uploaded filename 'tmppdmw6gmf.txt' is displayed
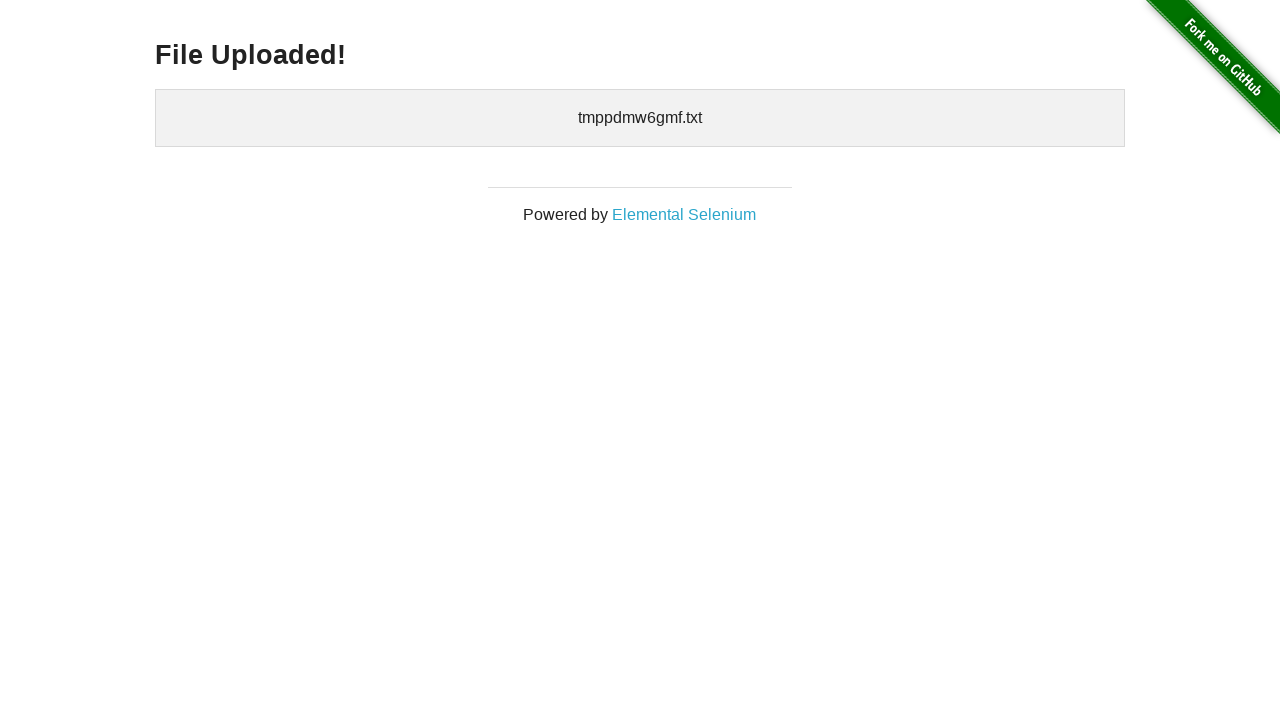

Cleaned up temporary test file
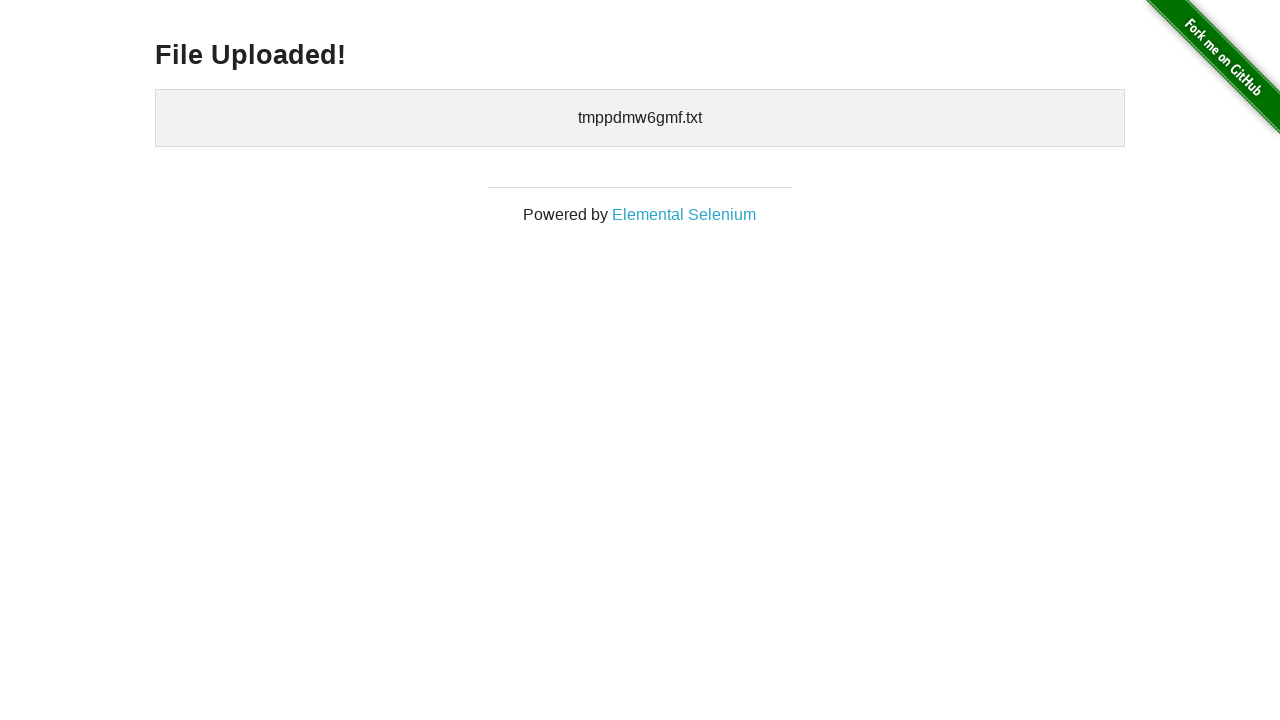

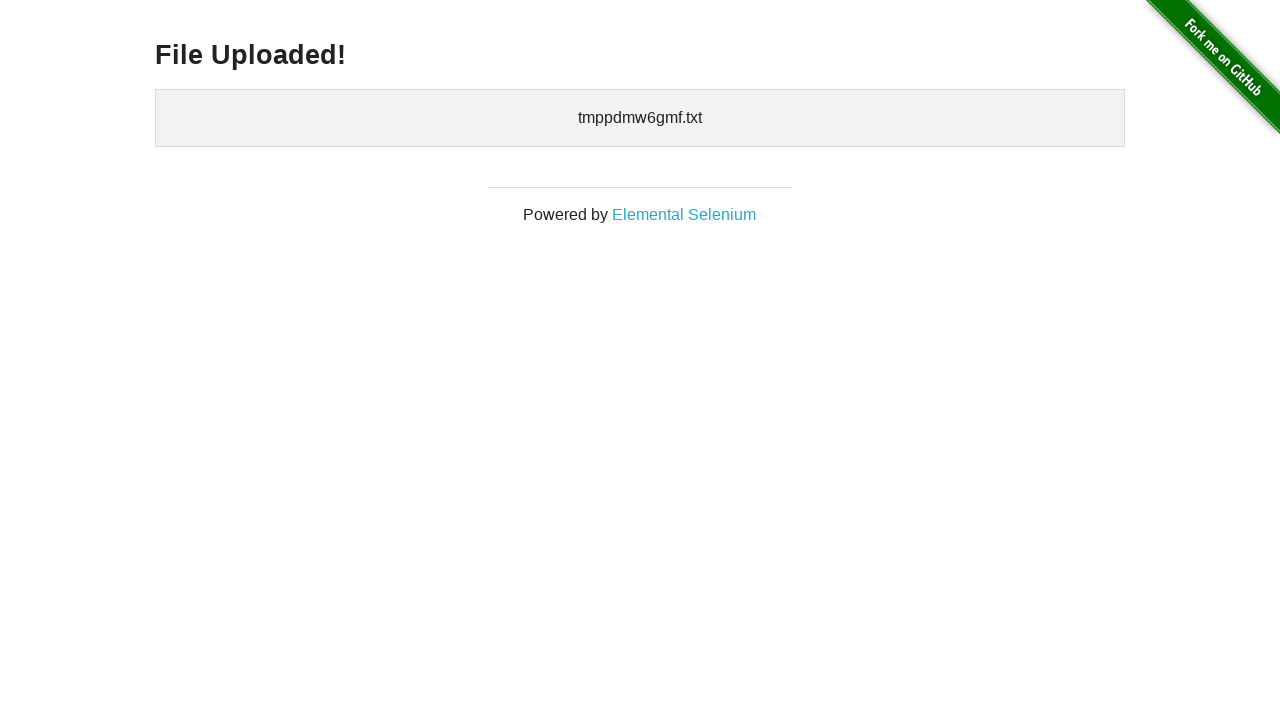